Tests checkbox functionality by clicking a checkbox to select it, verifying it's selected, clicking again to deselect, verifying it's deselected, and counting total checkboxes on the page.

Starting URL: https://rahulshettyacademy.com/dropdownsPractise/

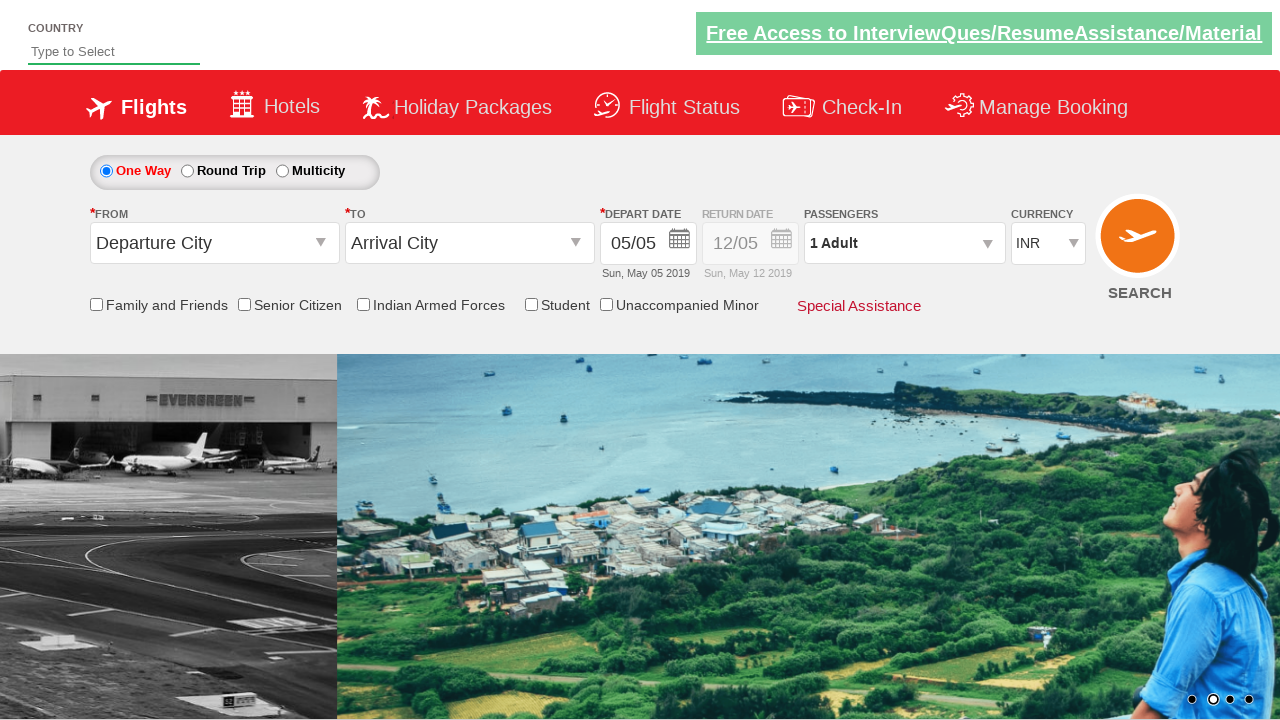

Clicked 'friends and family' checkbox to select it at (96, 304) on input[id*='friendsandfamily']
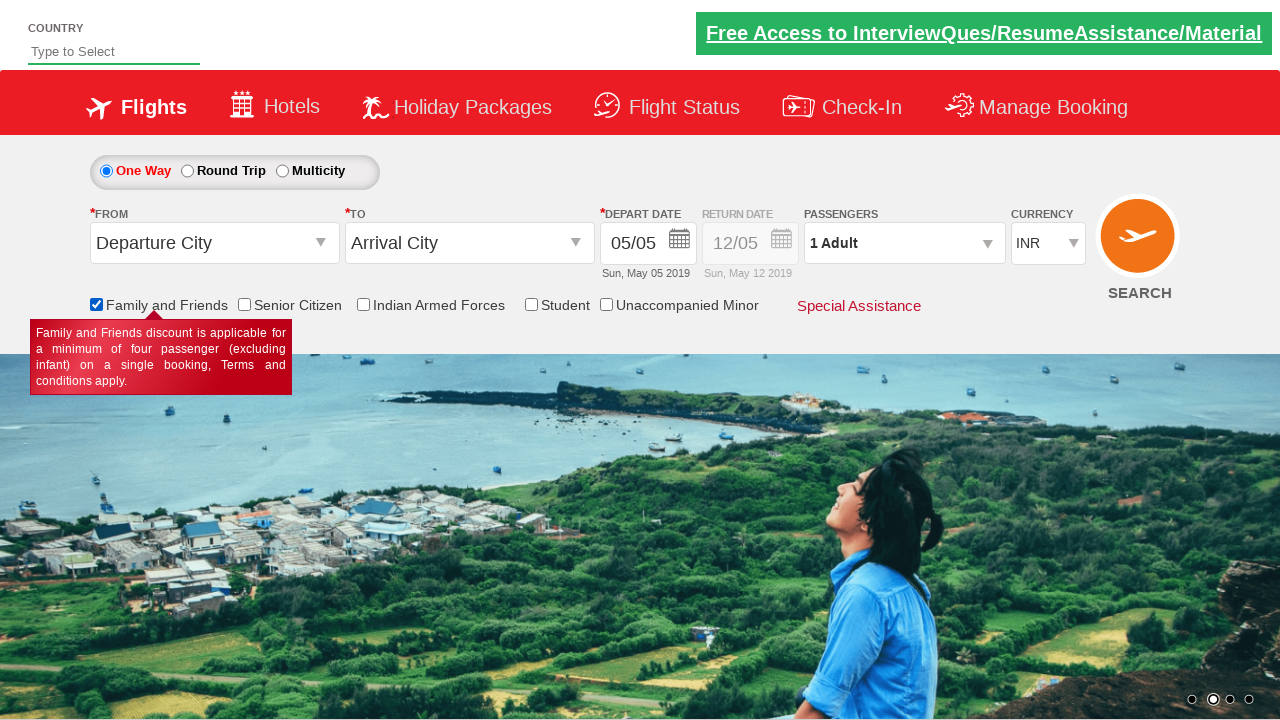

Verified checkbox is selected
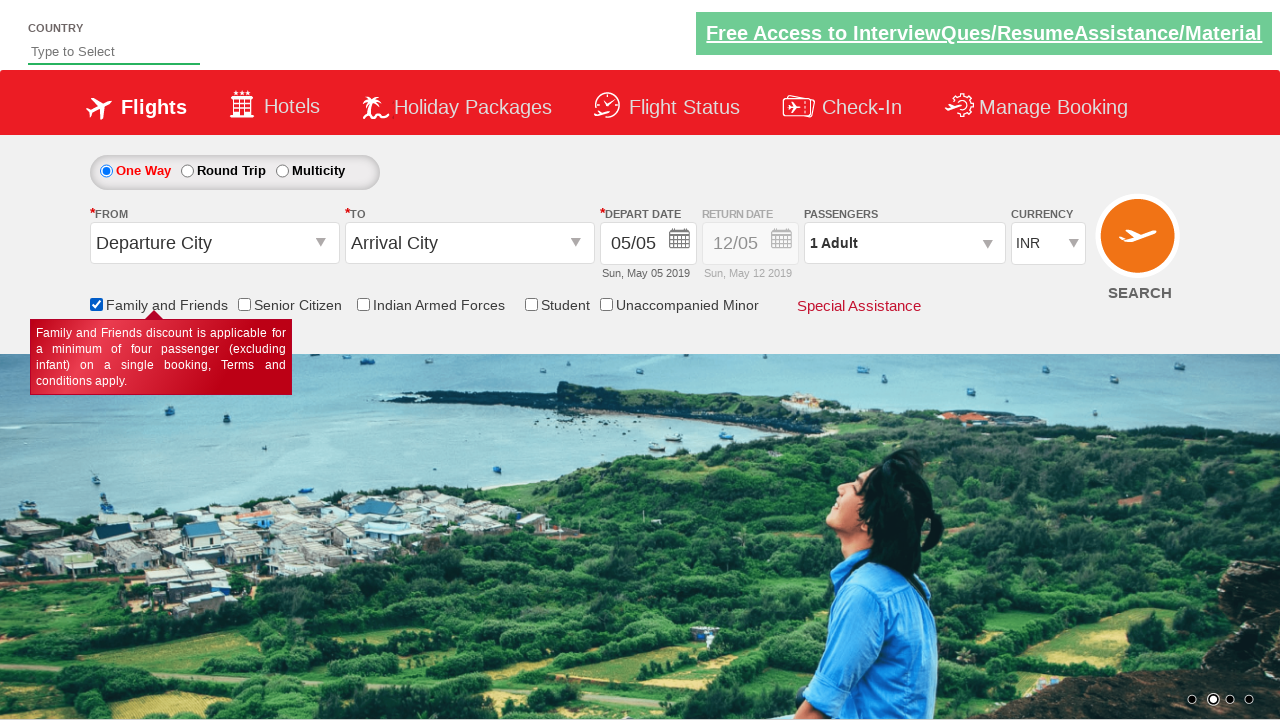

Clicked 'friends and family' checkbox again to deselect it at (96, 304) on input[id*='friendsandfamily']
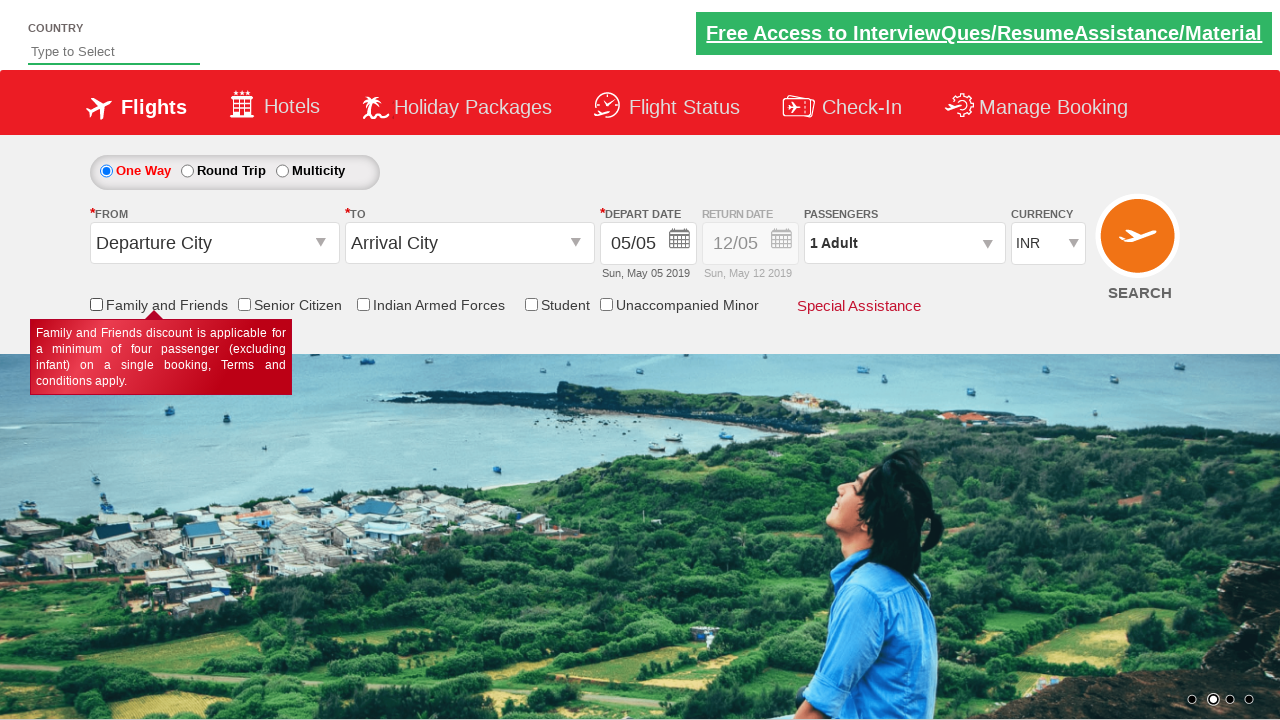

Verified checkbox is deselected
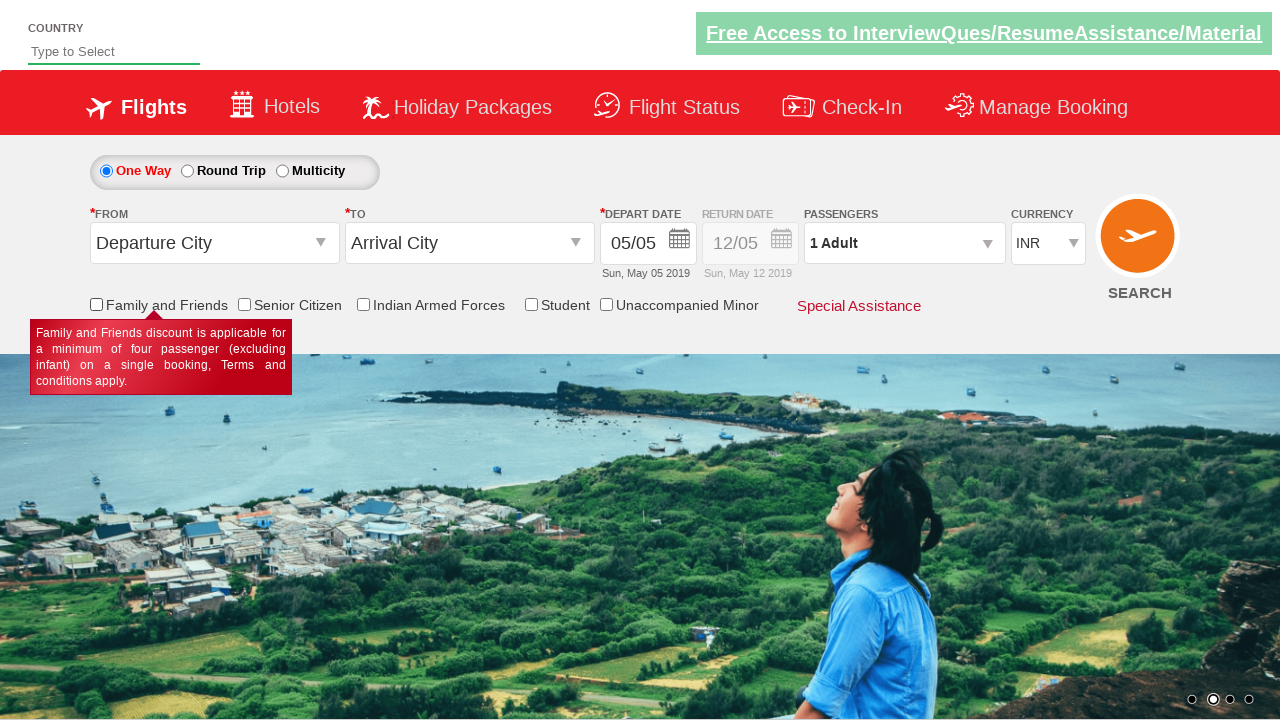

Located all checkboxes on the page
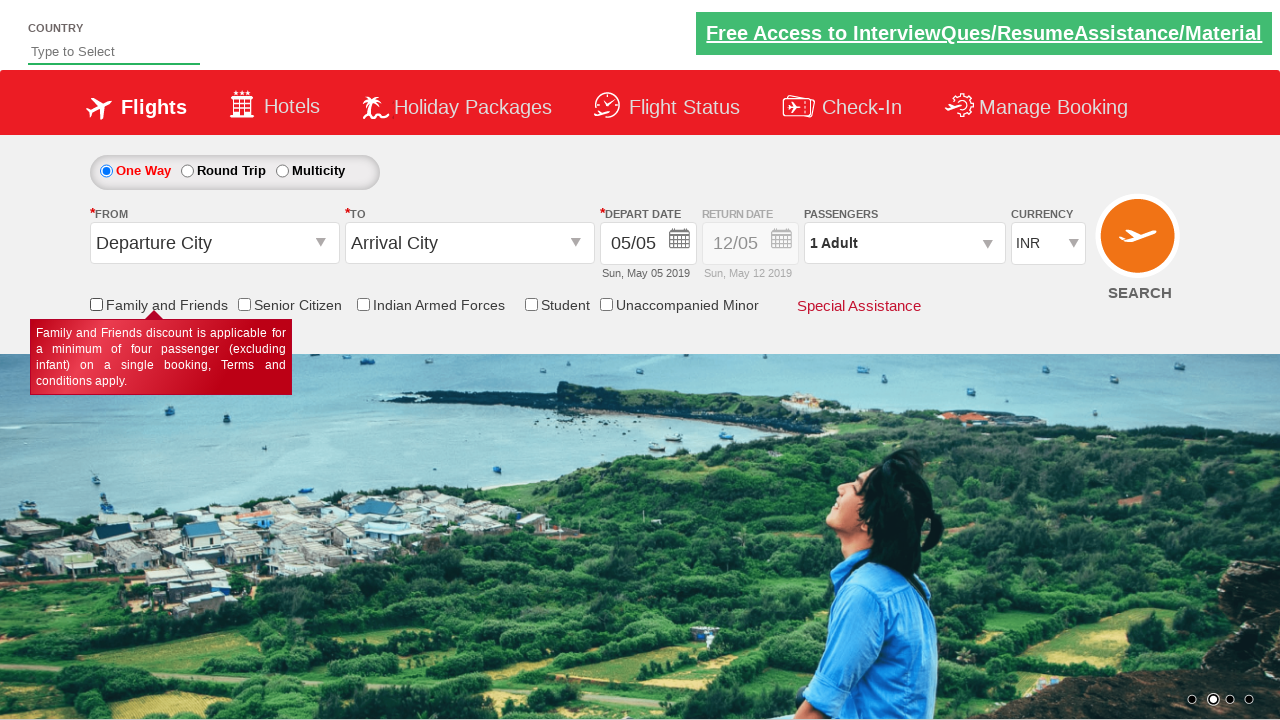

Verified there are 6 checkboxes on the page
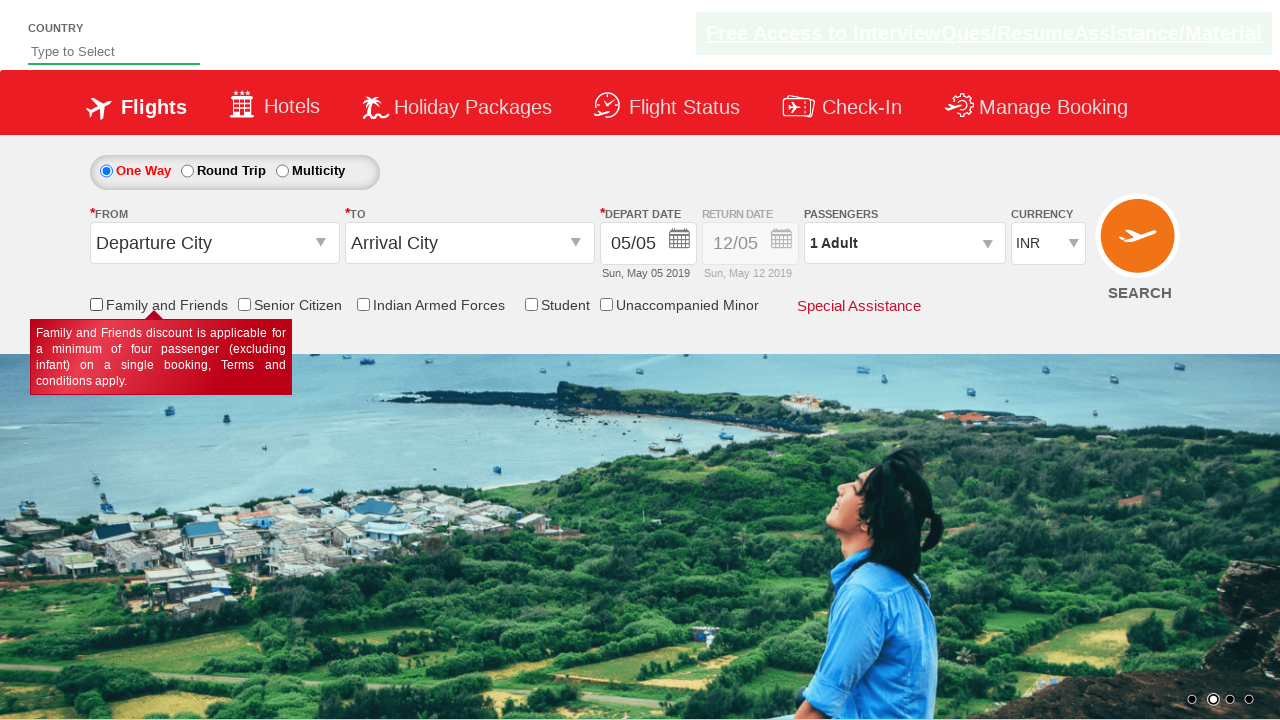

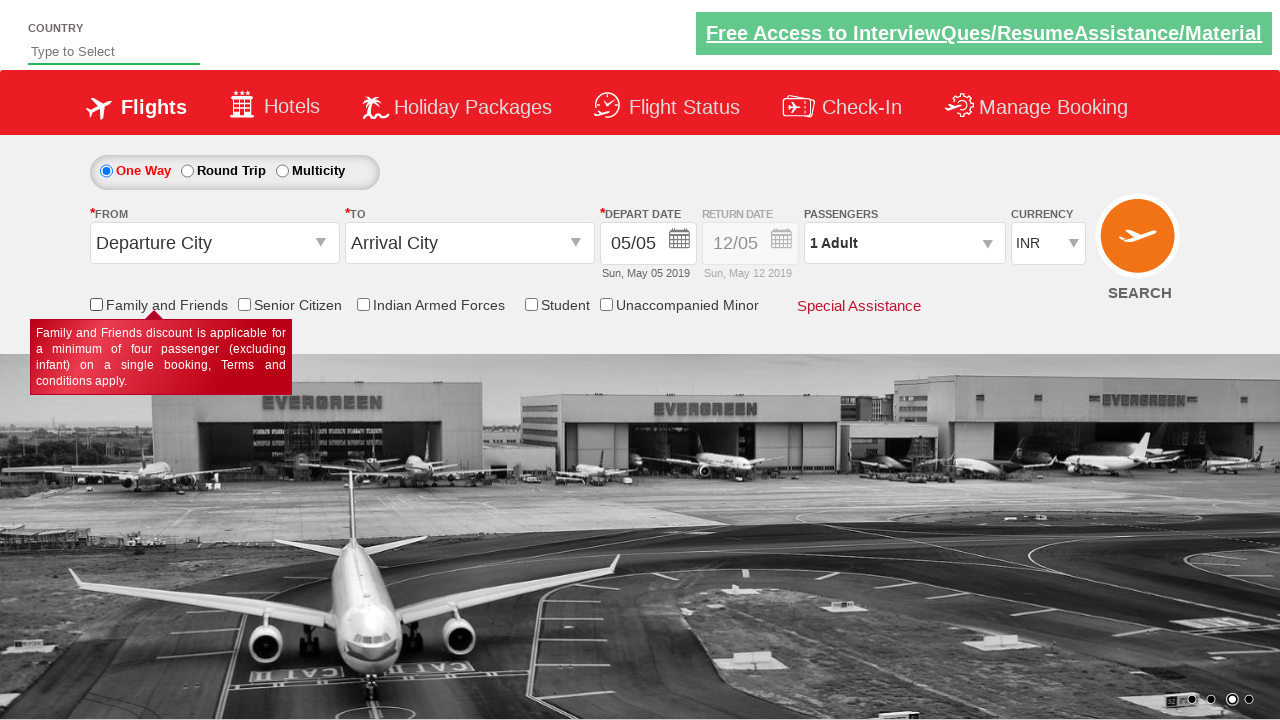